Tests that the currently selected filter link is highlighted with a selected class

Starting URL: https://demo.playwright.dev/todomvc/

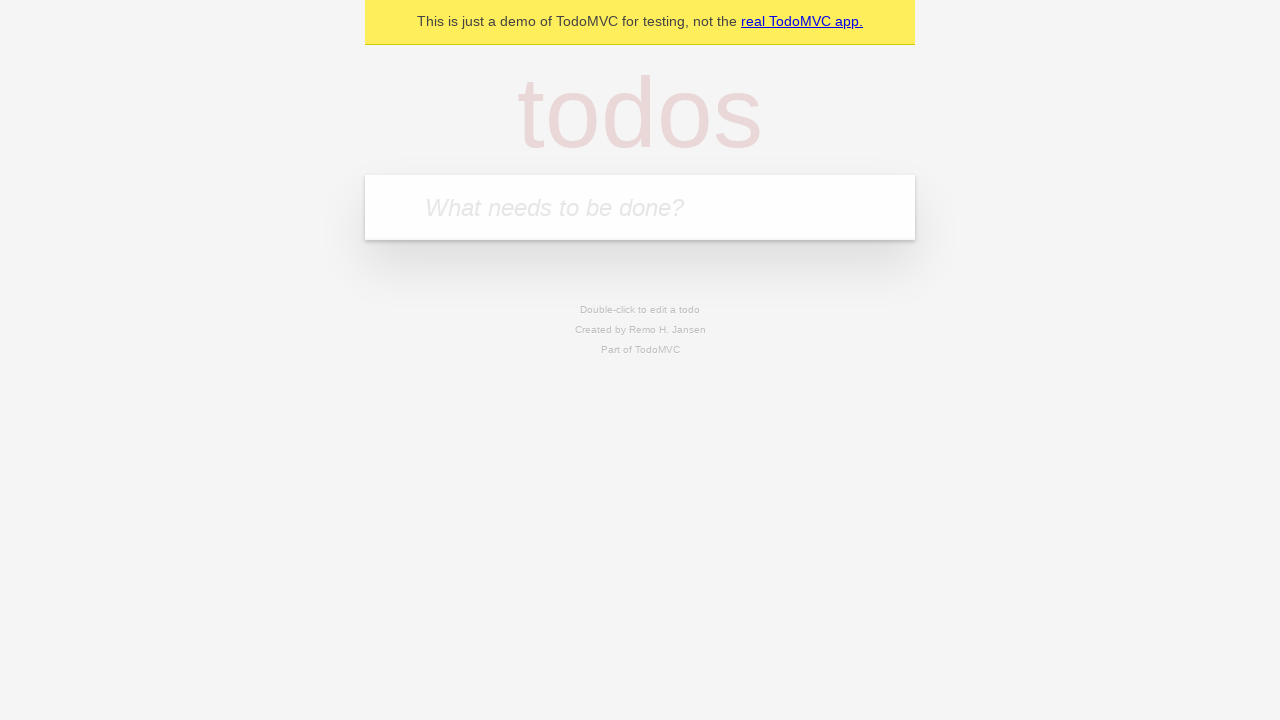

Filled todo input with 'buy some cheese' on internal:attr=[placeholder="What needs to be done?"i]
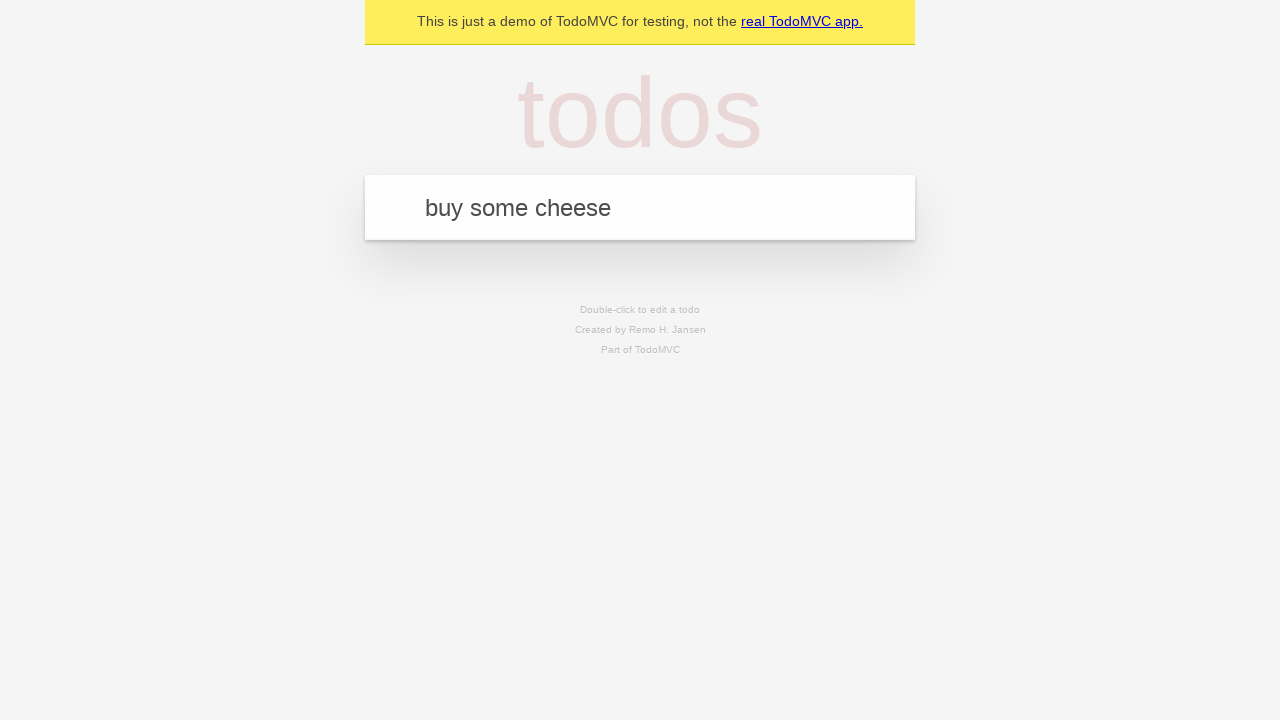

Pressed Enter to add first todo on internal:attr=[placeholder="What needs to be done?"i]
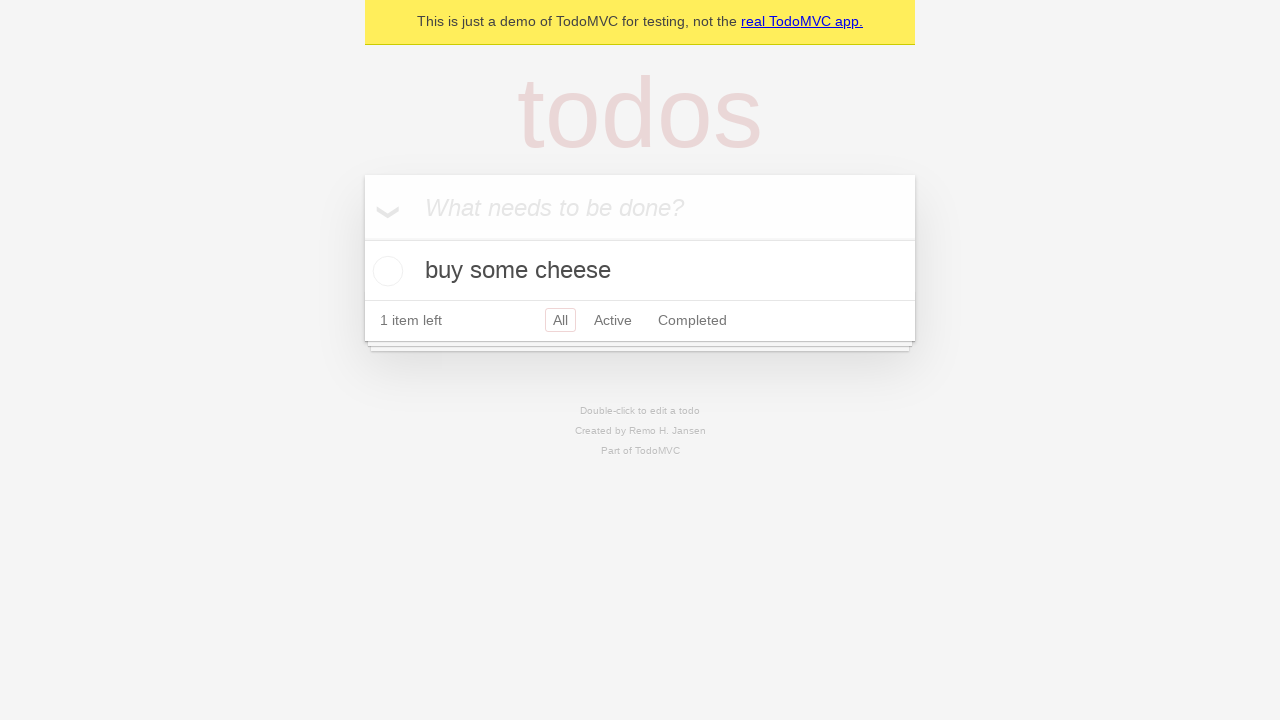

Filled todo input with 'feed the cat' on internal:attr=[placeholder="What needs to be done?"i]
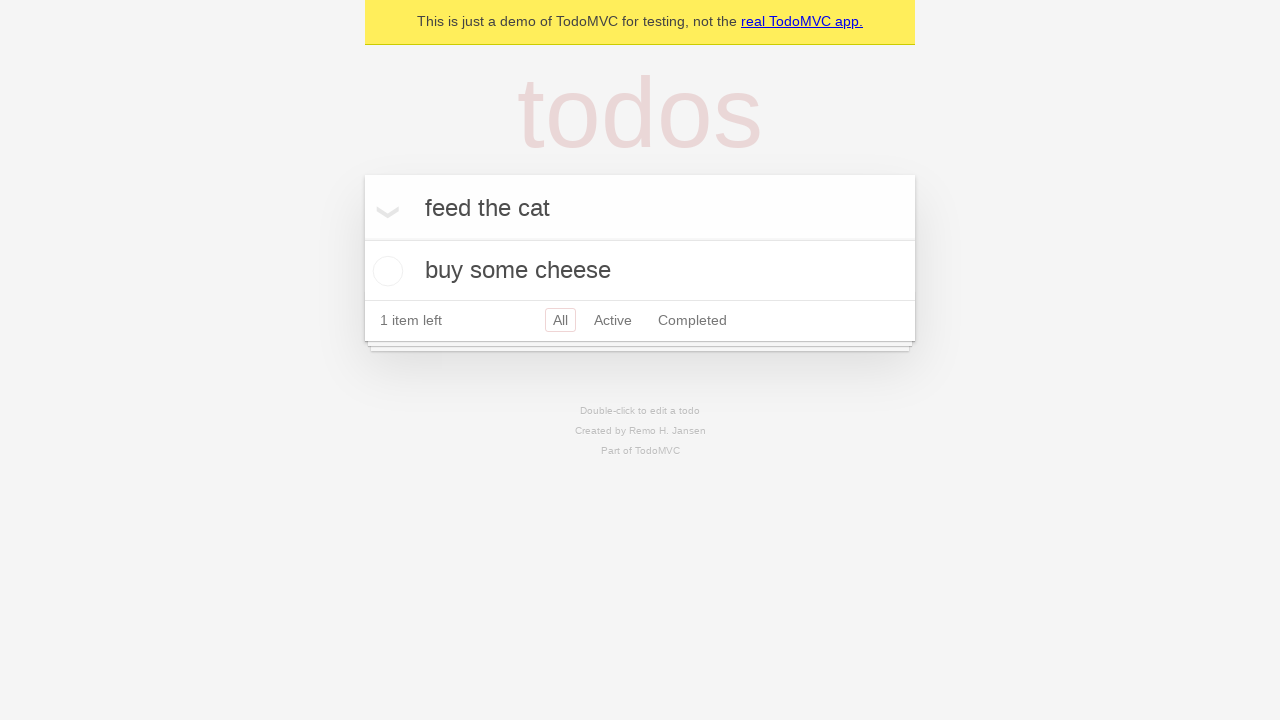

Pressed Enter to add second todo on internal:attr=[placeholder="What needs to be done?"i]
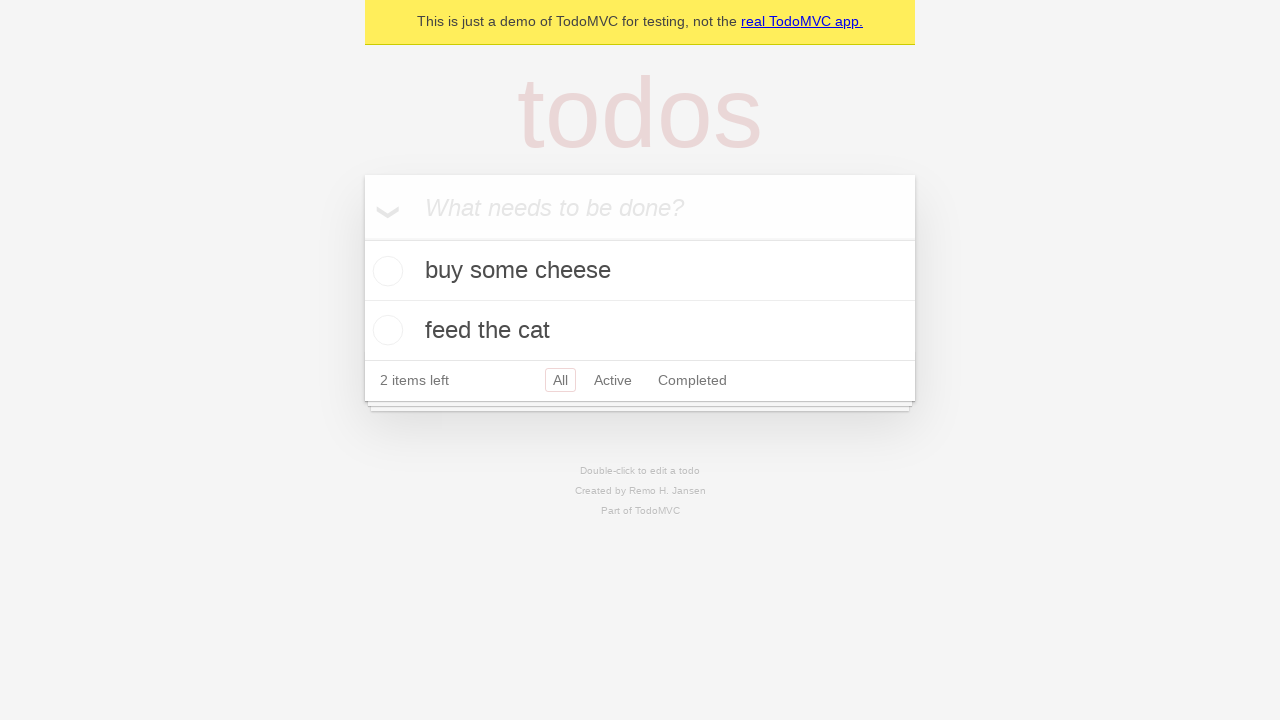

Filled todo input with 'book a doctors appointment' on internal:attr=[placeholder="What needs to be done?"i]
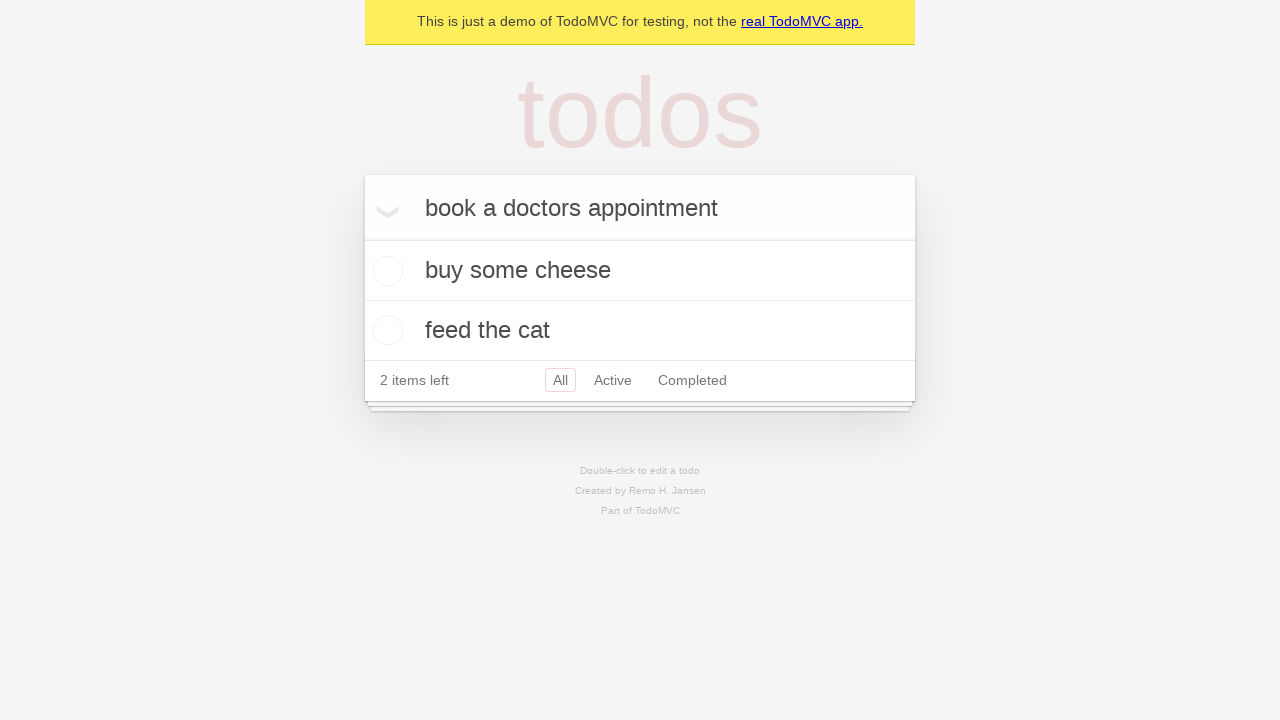

Pressed Enter to add third todo on internal:attr=[placeholder="What needs to be done?"i]
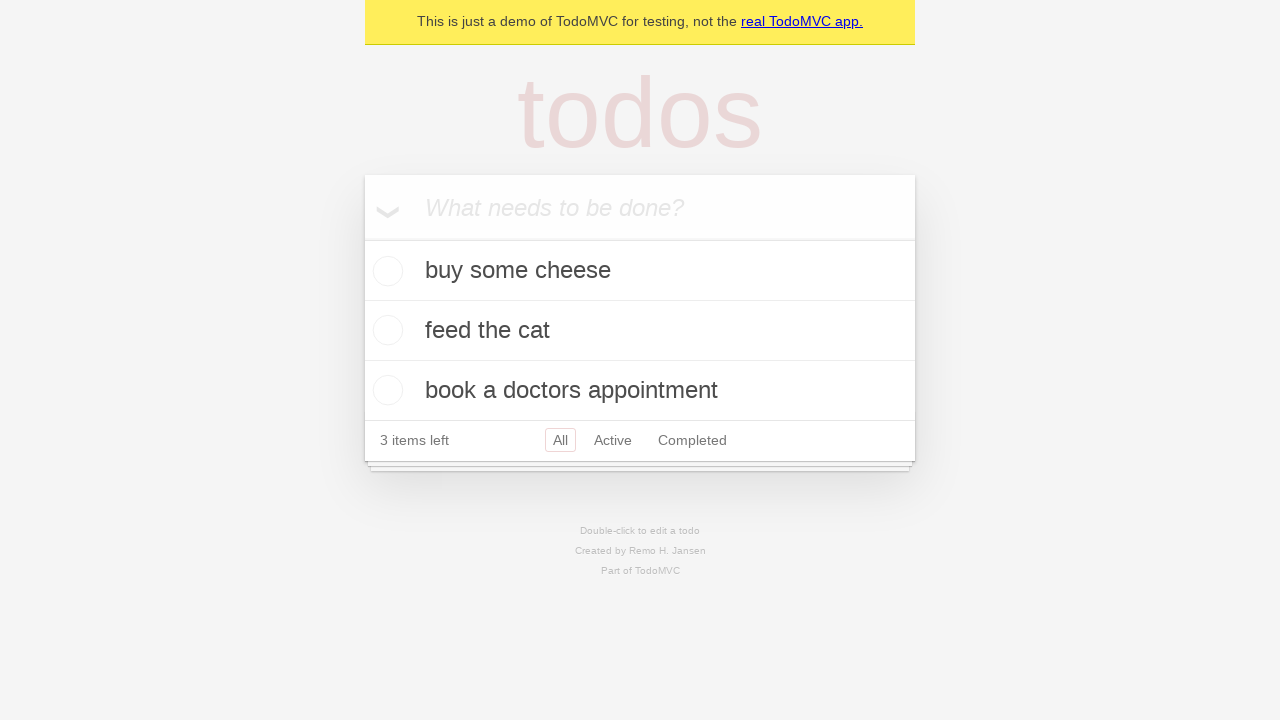

Verified All filter link is initially selected
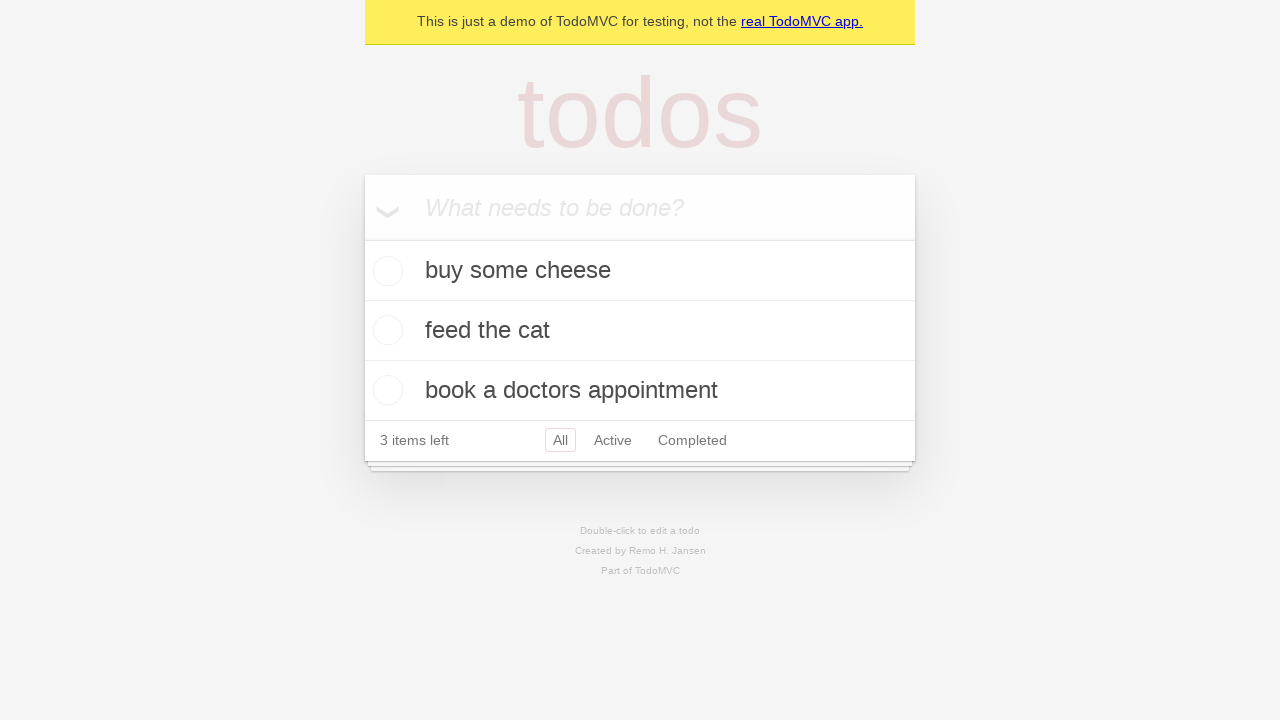

Clicked Active filter link at (613, 440) on internal:role=link[name="Active"i]
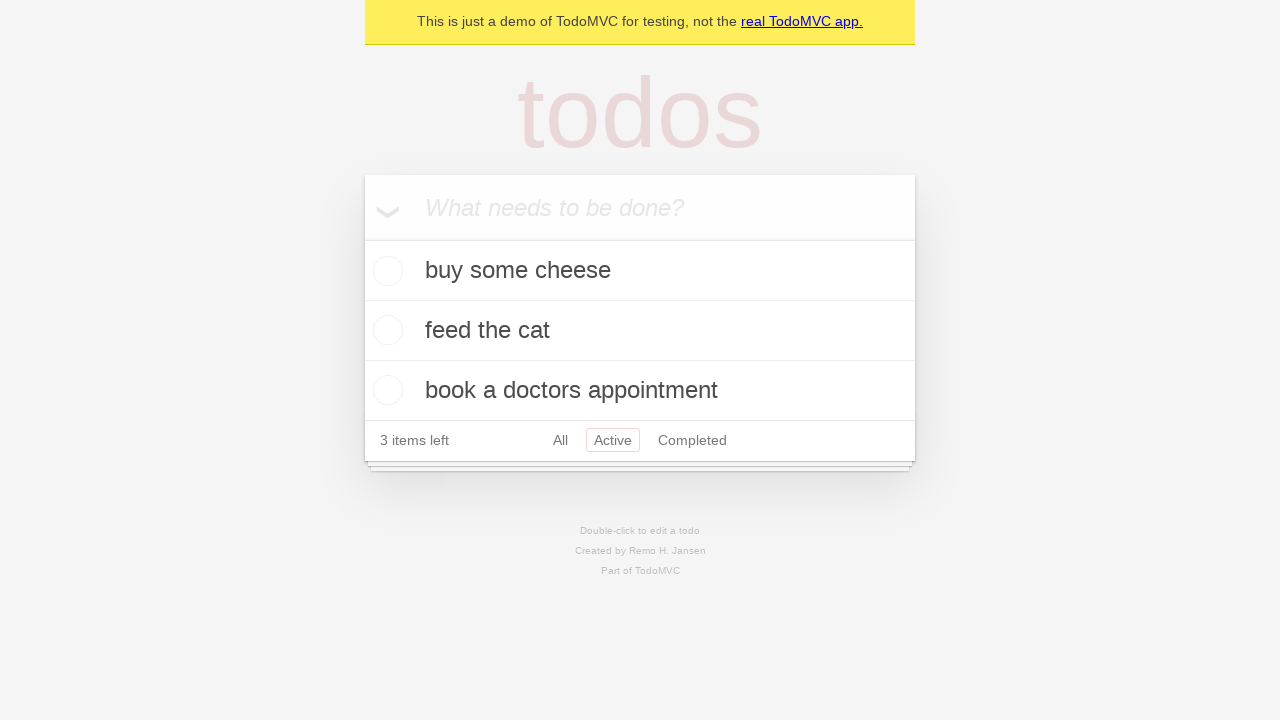

Verified Active filter link is now selected
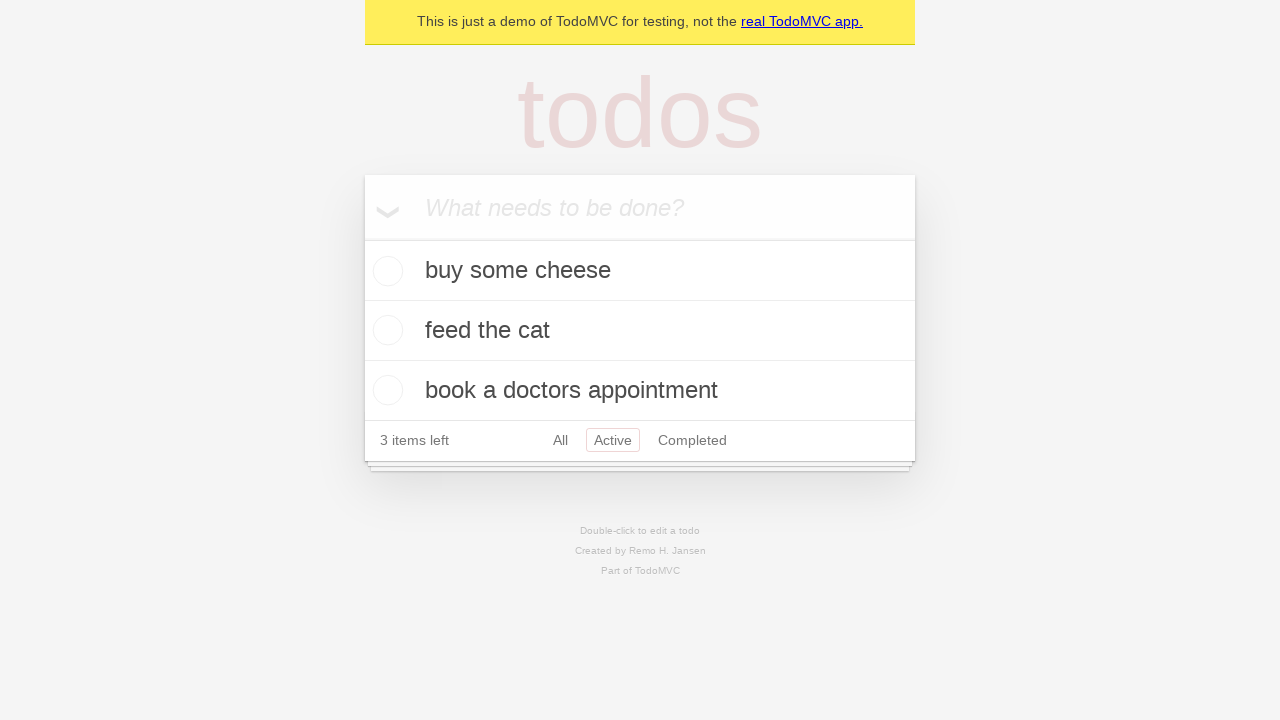

Clicked Completed filter link at (692, 440) on internal:role=link[name="Completed"i]
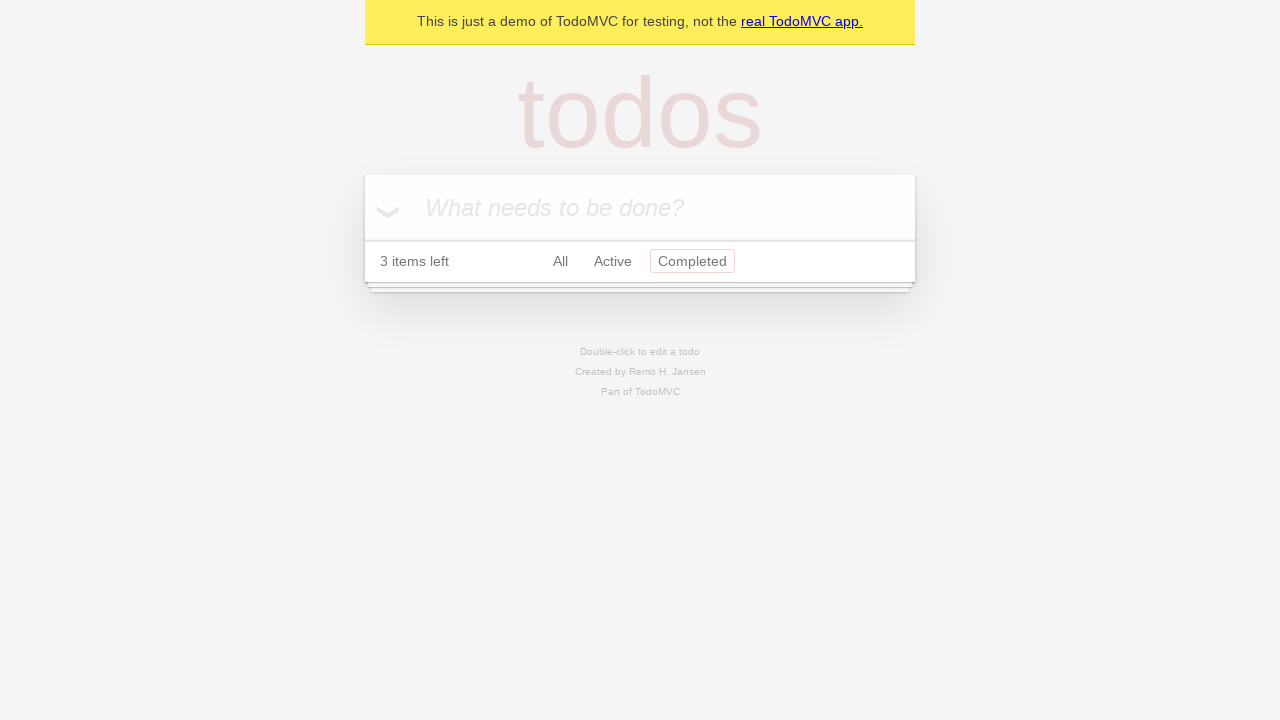

Verified Completed filter link is now selected
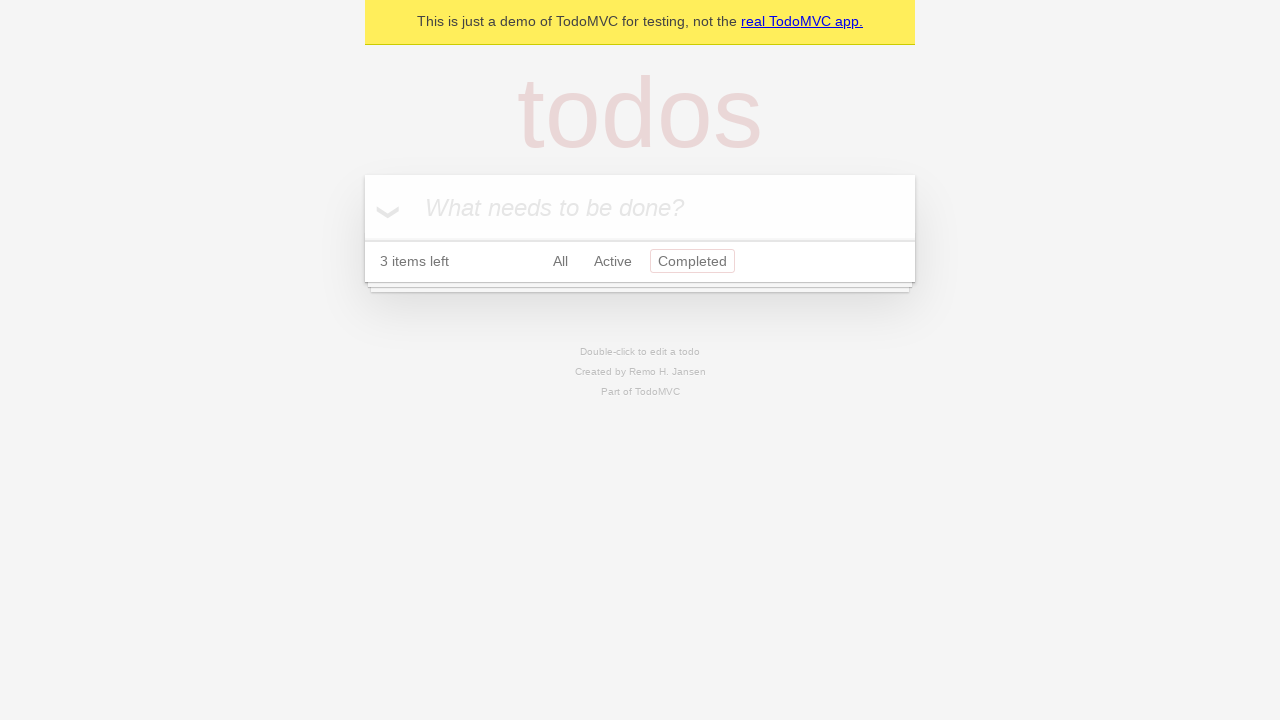

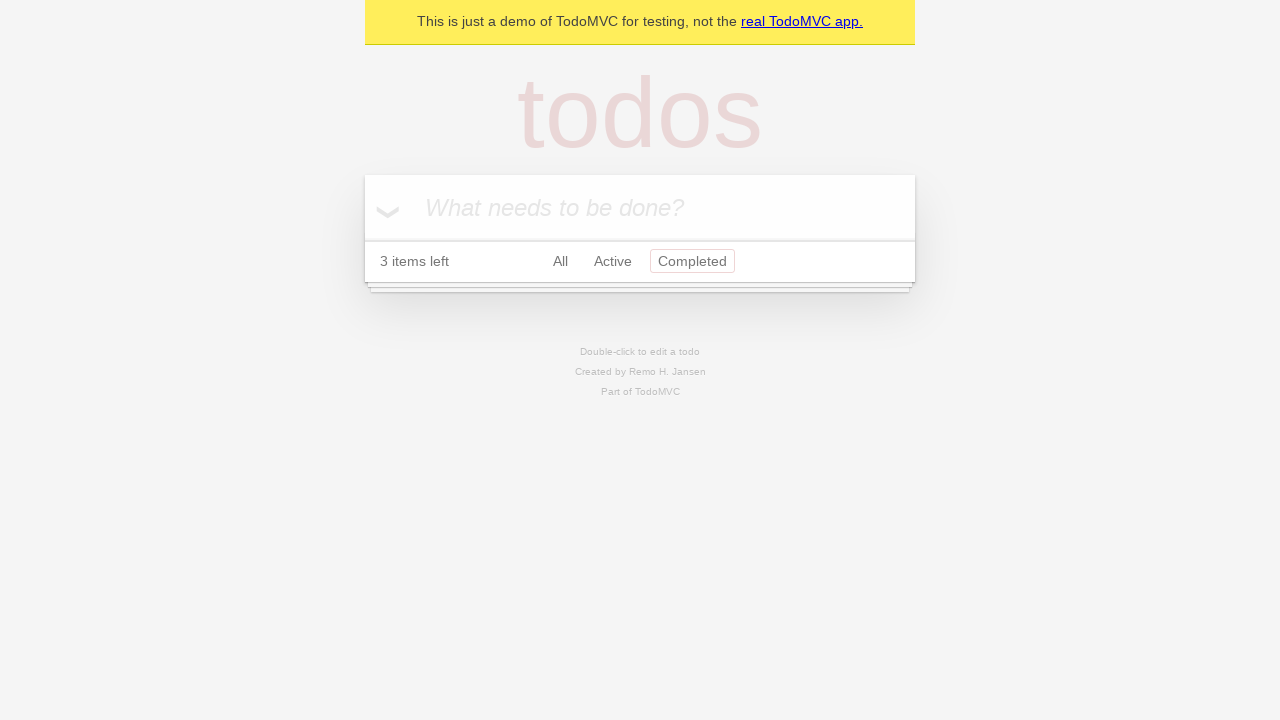